Tests the domain availability checker on registro.br by entering domain names in the search field and verifying results are displayed

Starting URL: https://registro.br/

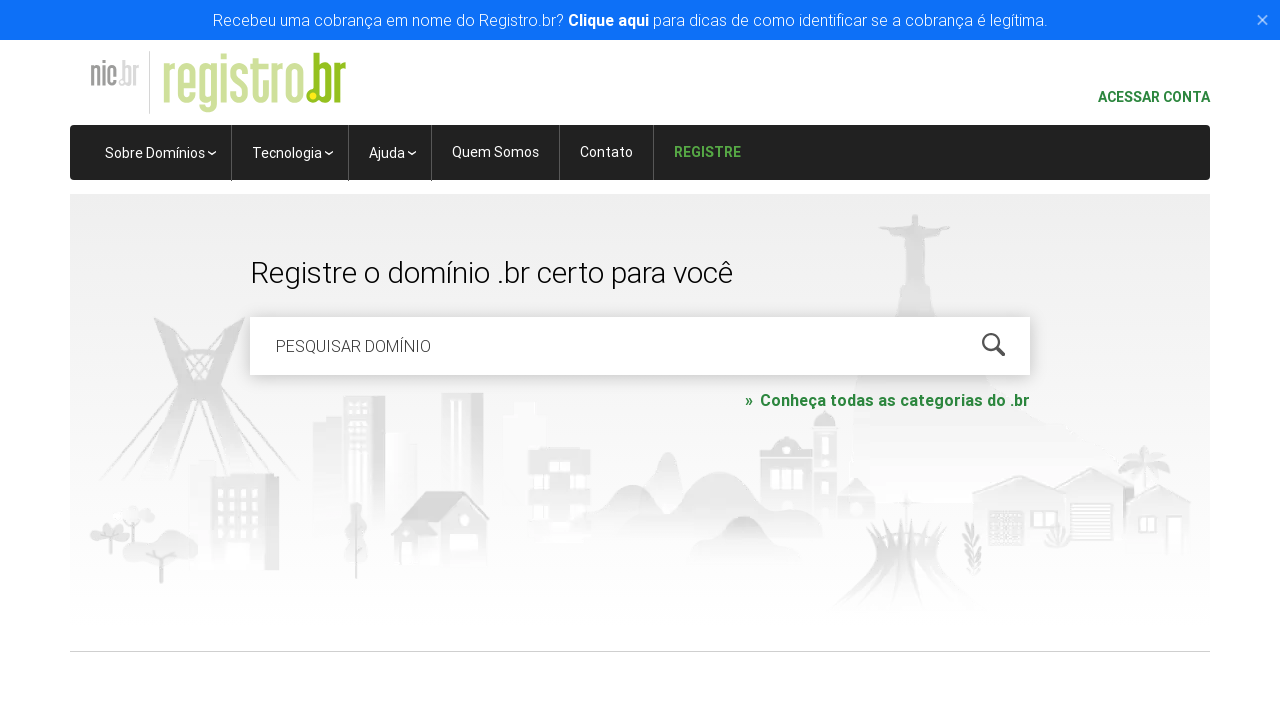

Cleared domain search field on #is-avail-field
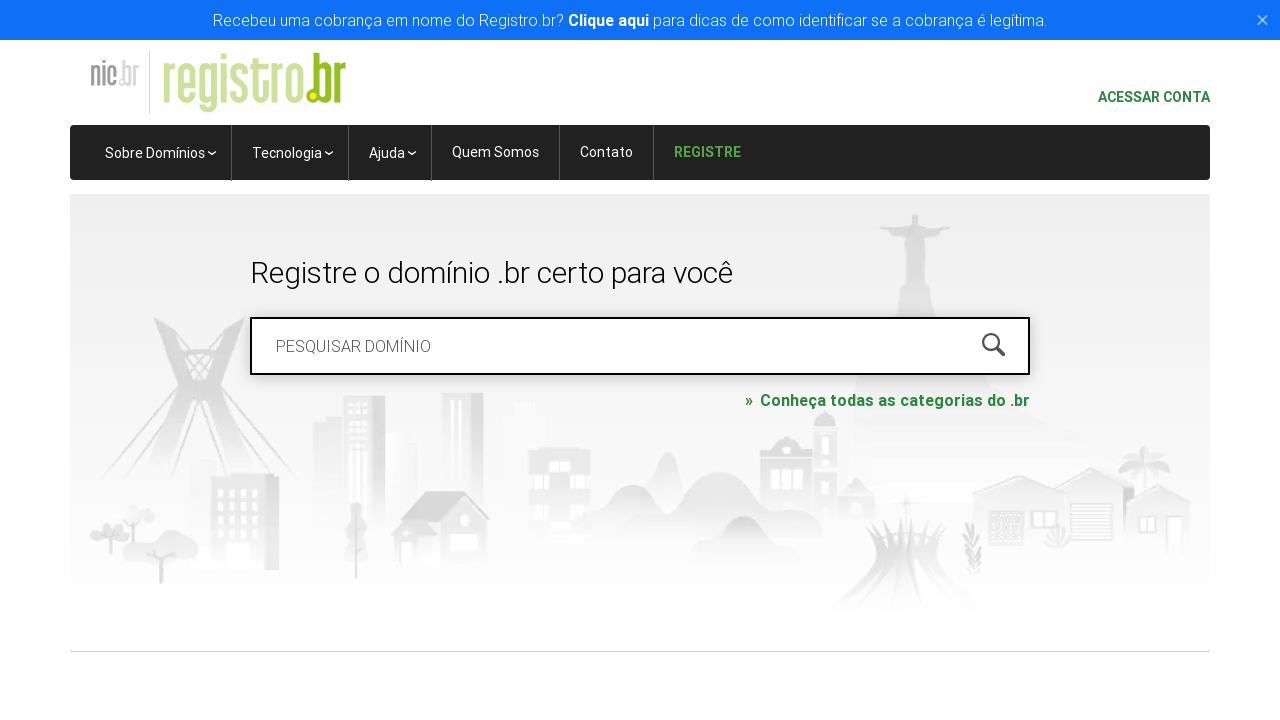

Filled search field with domain 'exemplo.com.br' on #is-avail-field
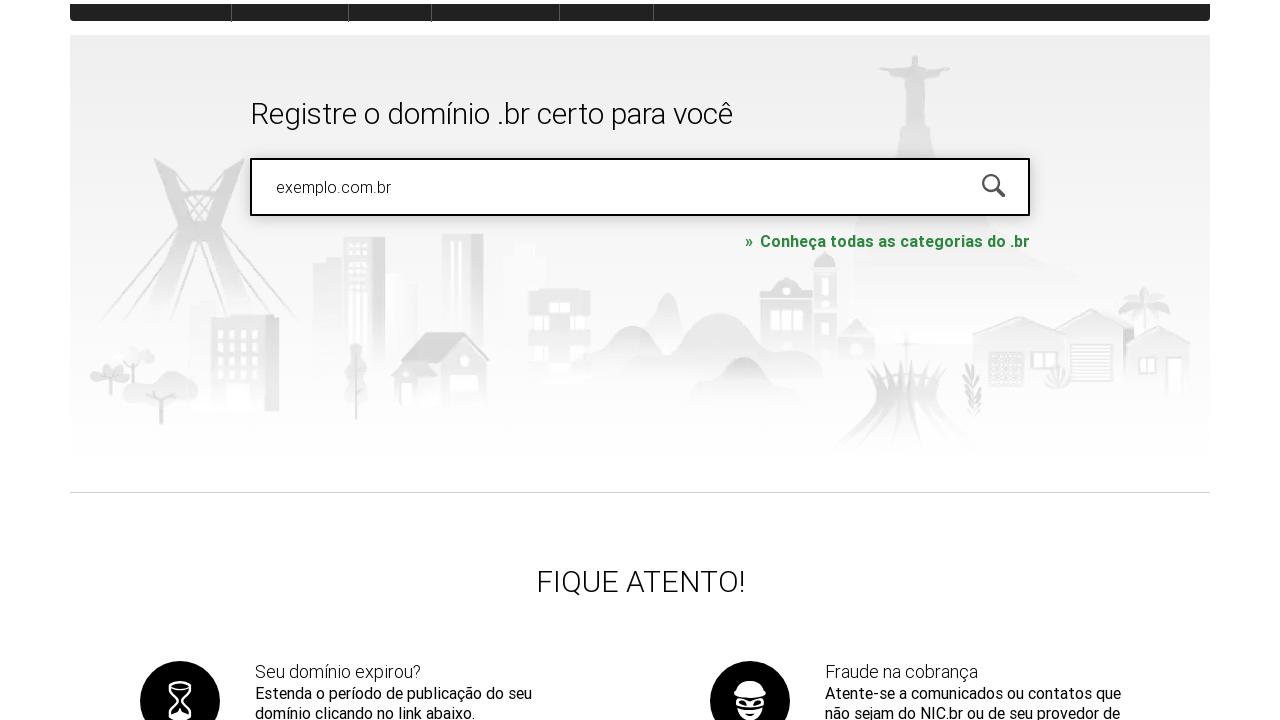

Pressed Enter to search for domain 'exemplo.com.br' on #is-avail-field
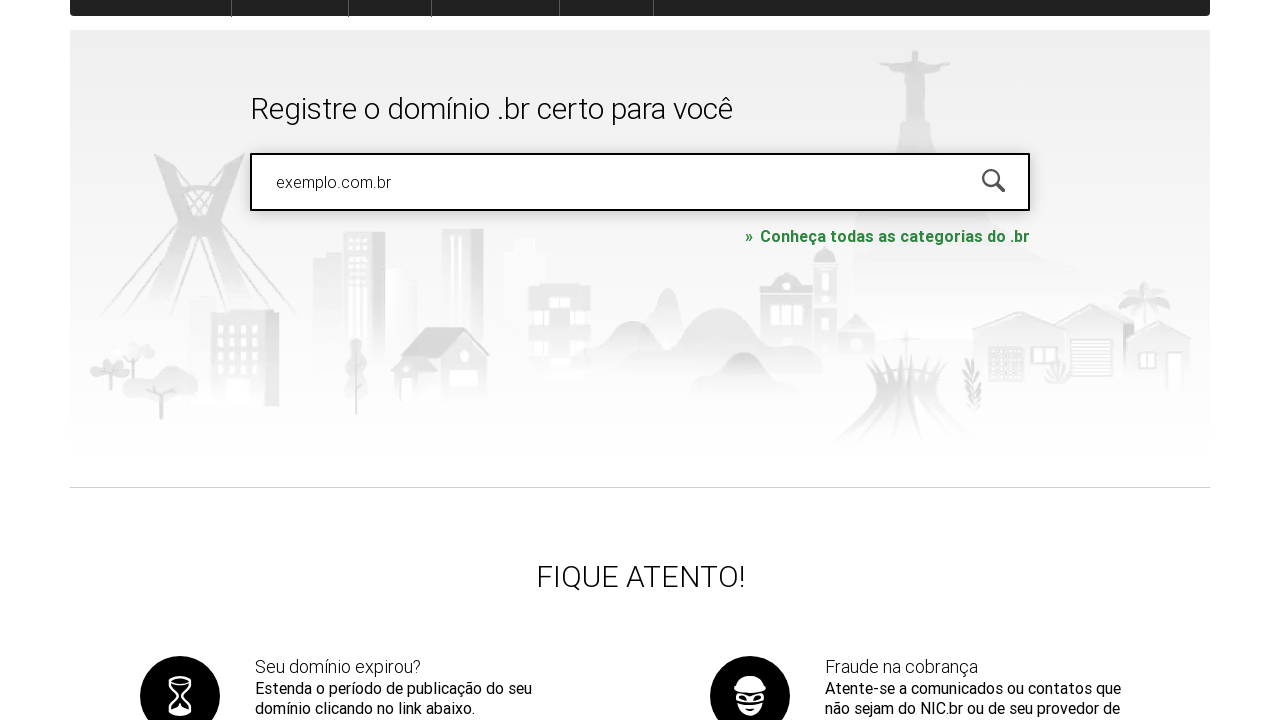

Waited 1 second for results to load
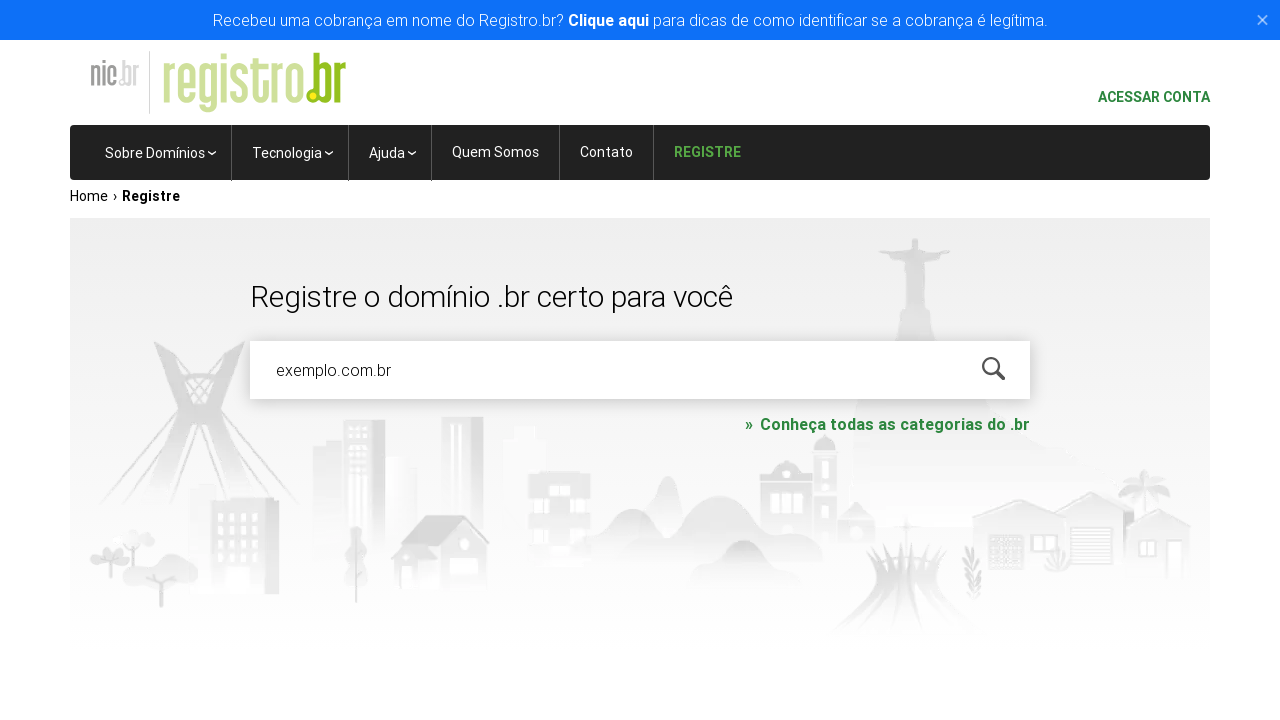

Verified that results are displayed for domain 'exemplo.com.br'
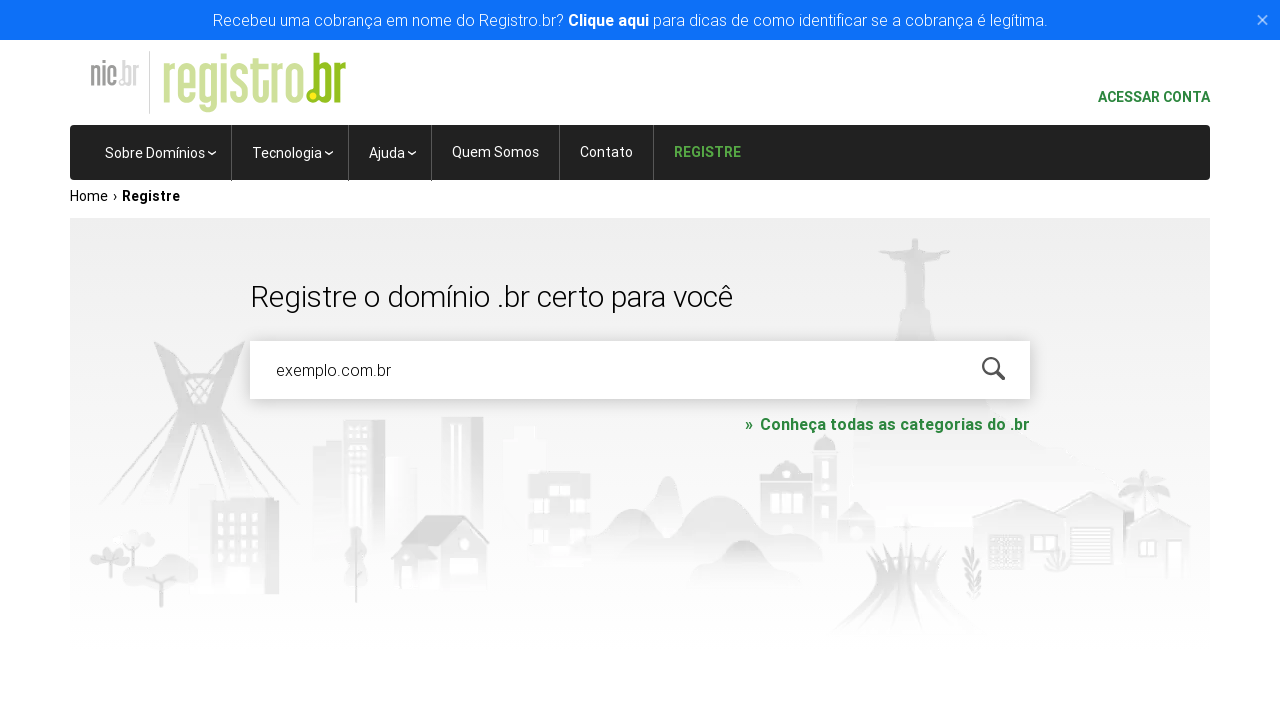

Cleared domain search field on #is-avail-field
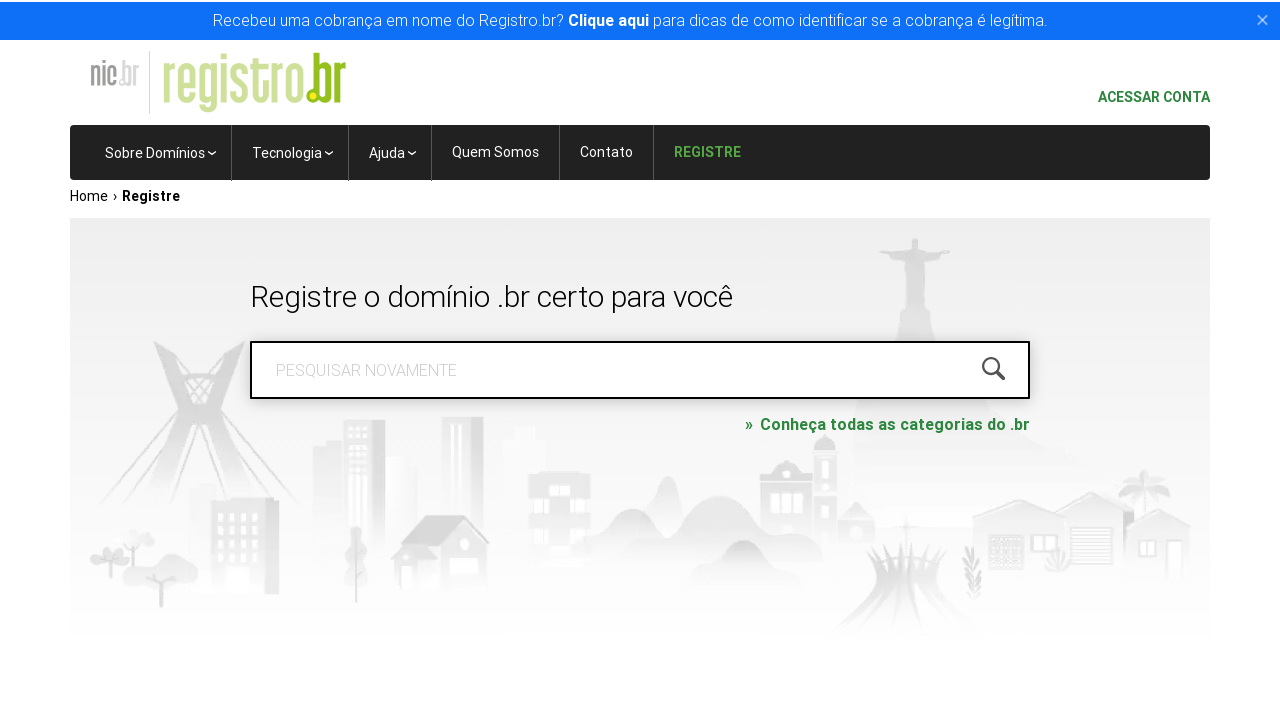

Filled search field with domain 'testdomain123.com.br' on #is-avail-field
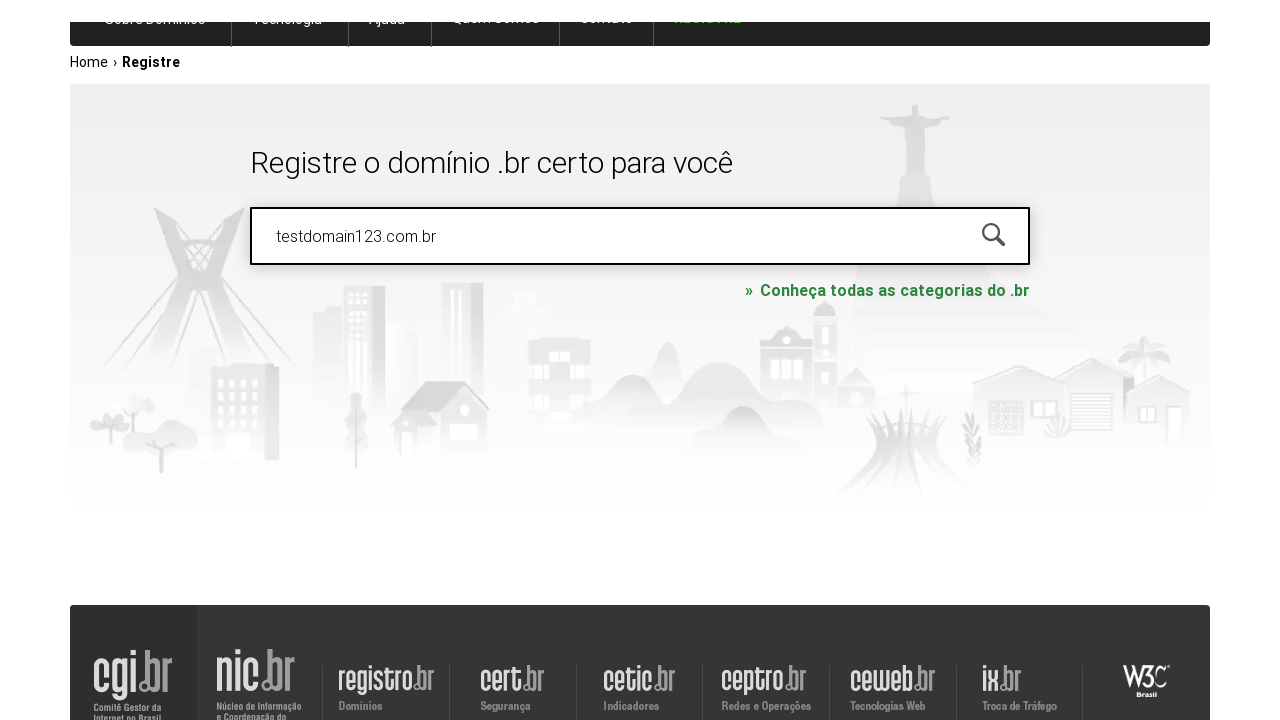

Pressed Enter to search for domain 'testdomain123.com.br' on #is-avail-field
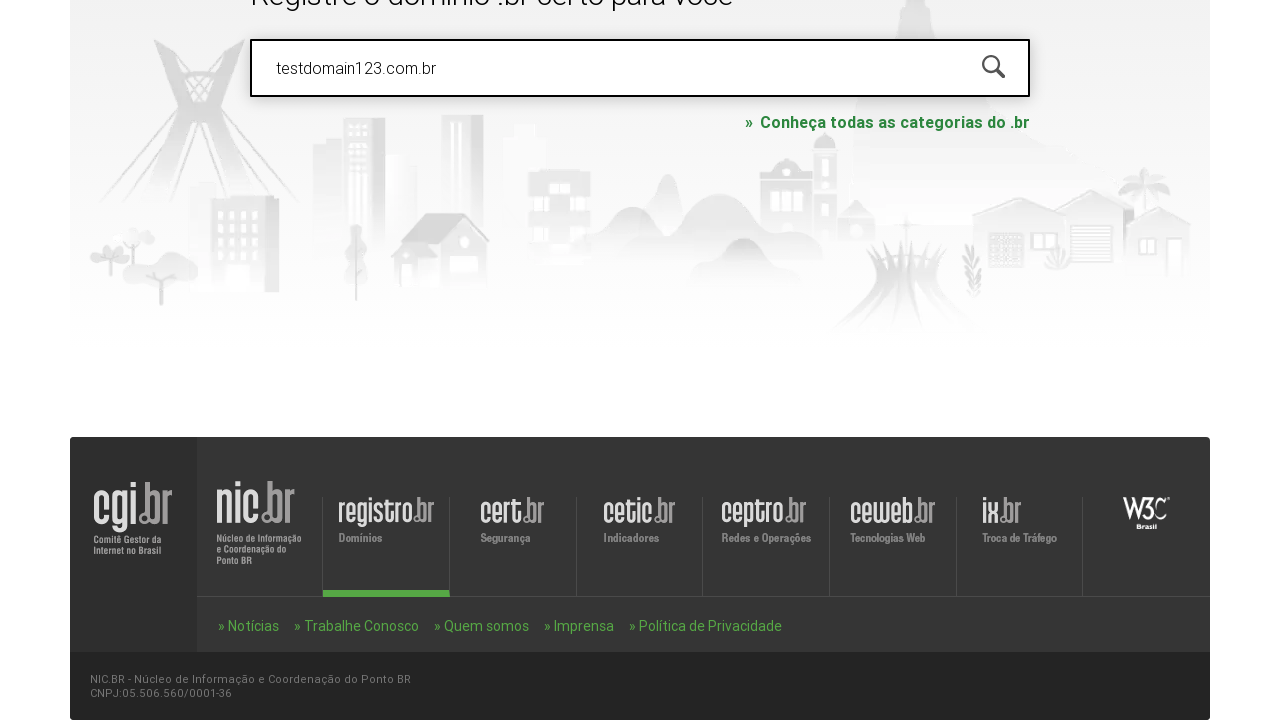

Waited 1 second for results to load
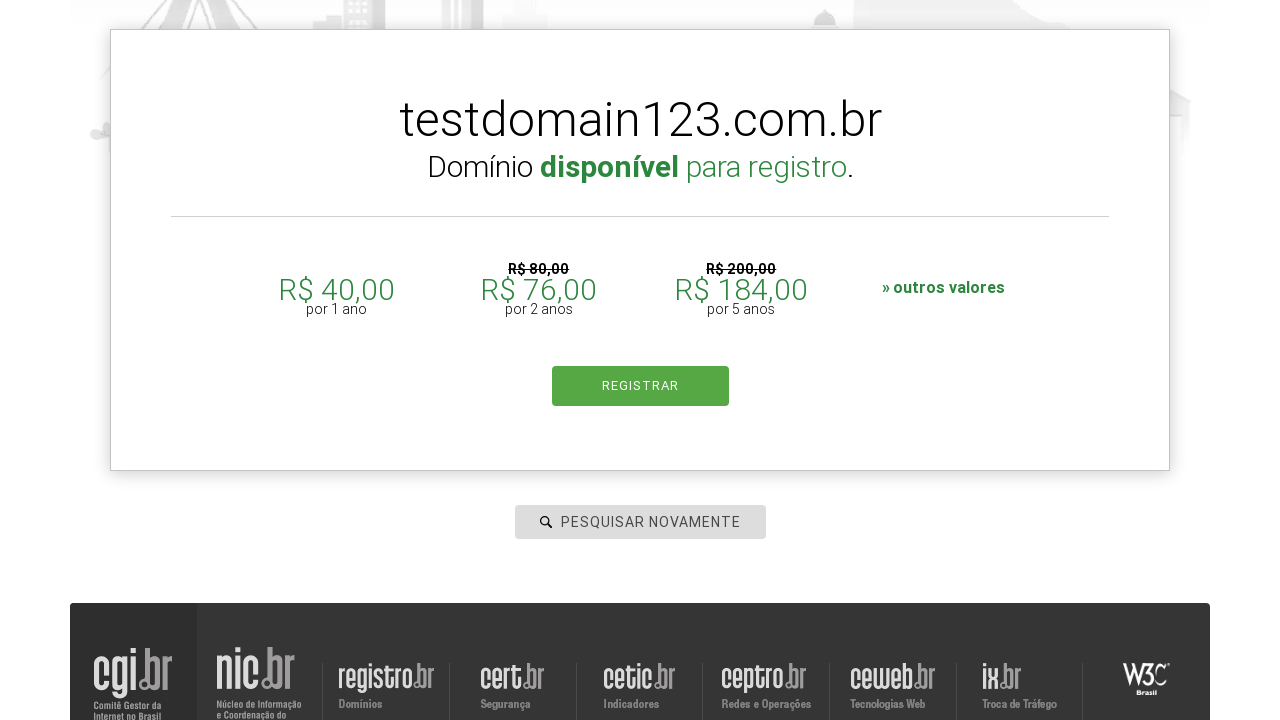

Verified that results are displayed for domain 'testdomain123.com.br'
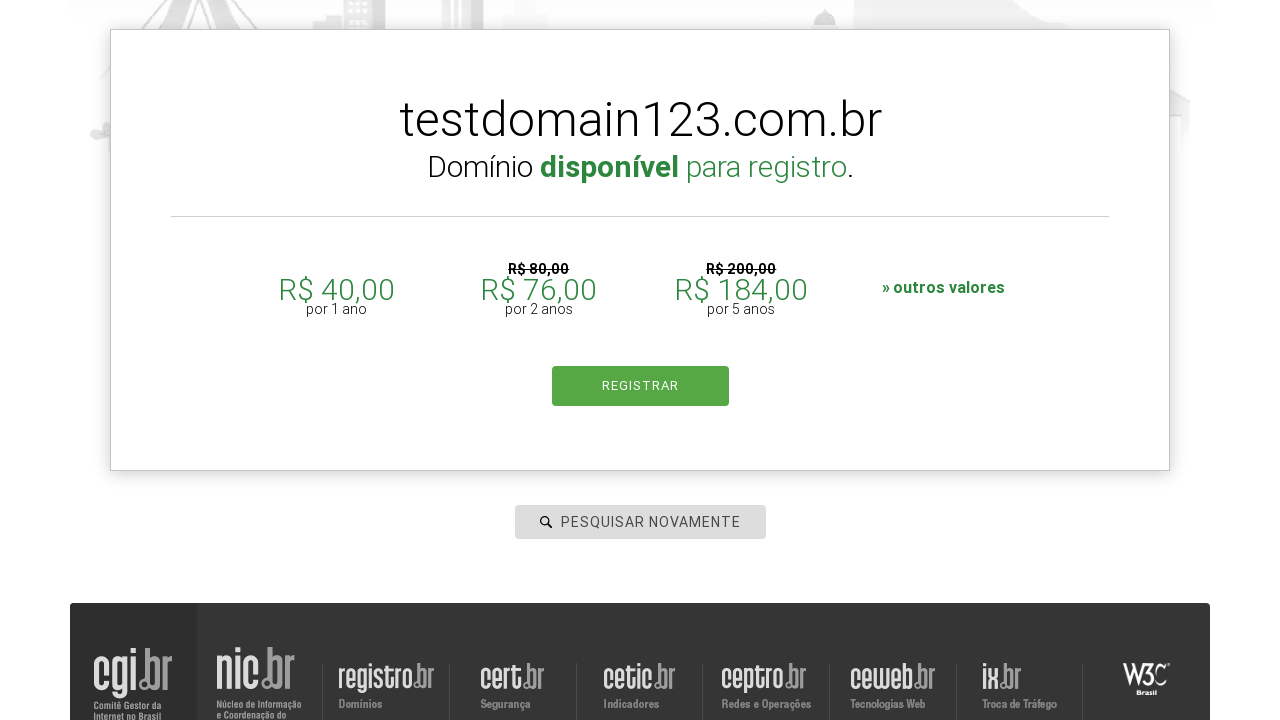

Cleared domain search field on #is-avail-field
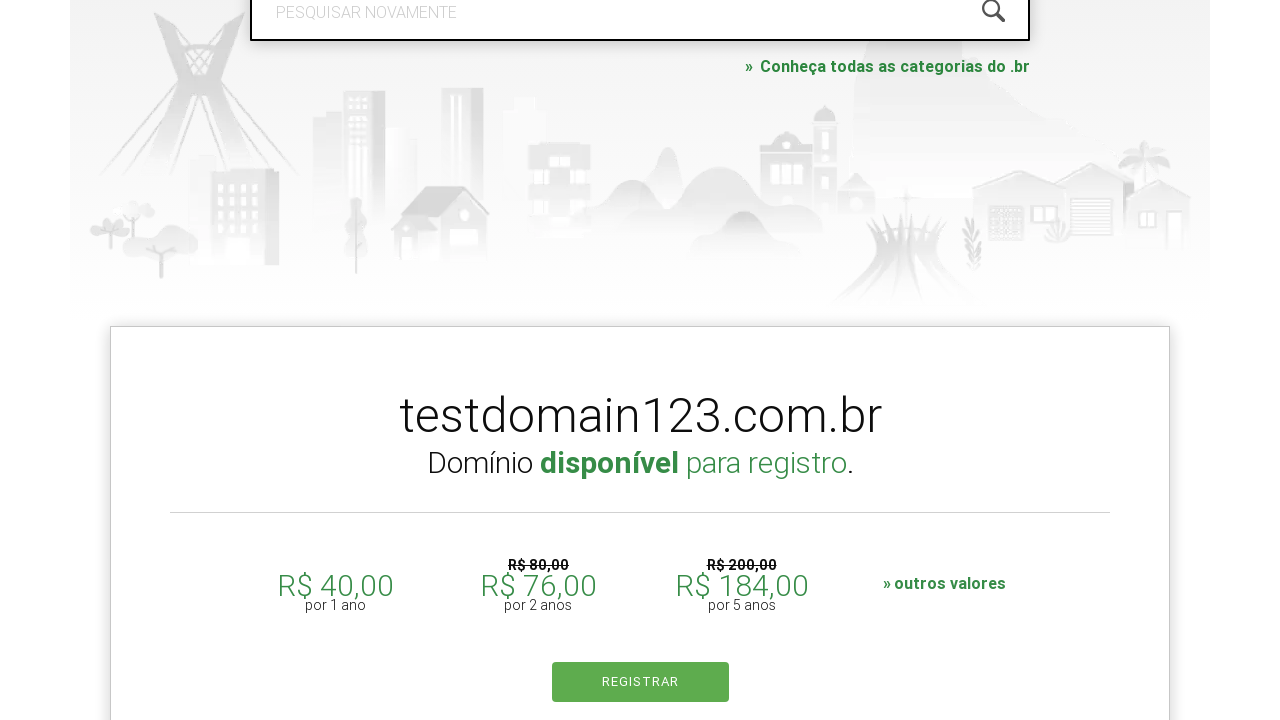

Filled search field with domain 'meusite.com.br' on #is-avail-field
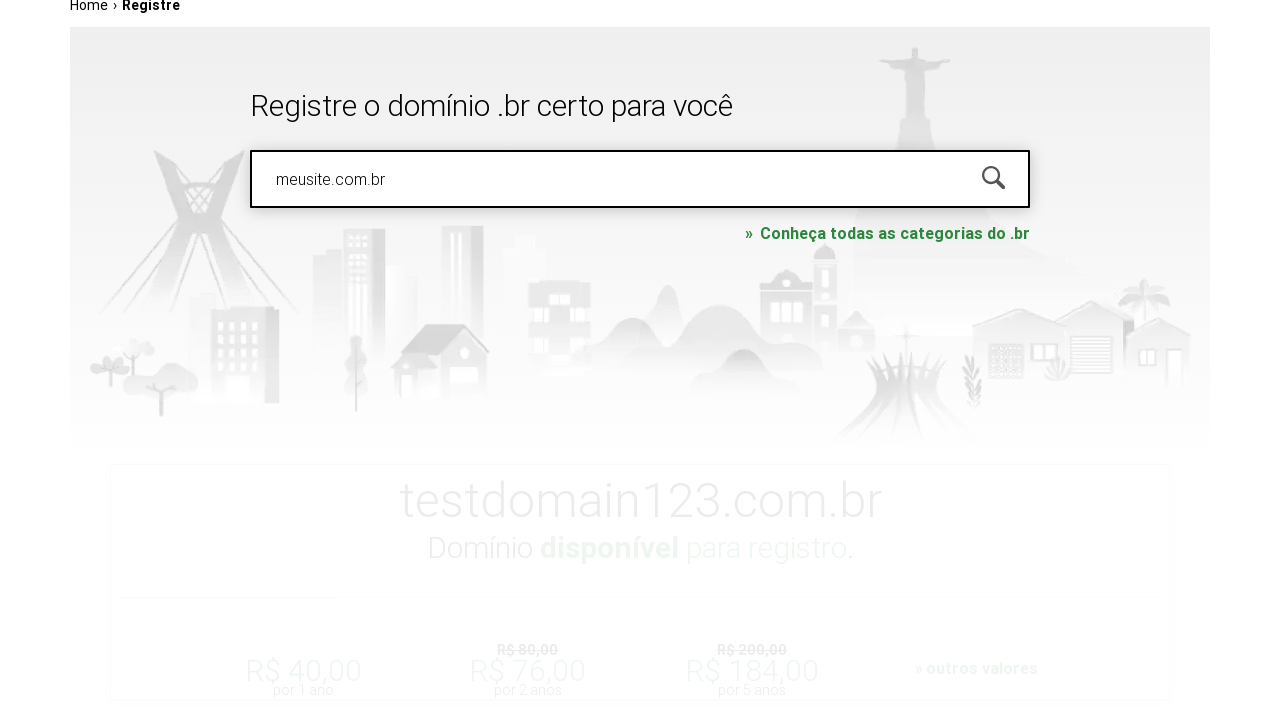

Pressed Enter to search for domain 'meusite.com.br' on #is-avail-field
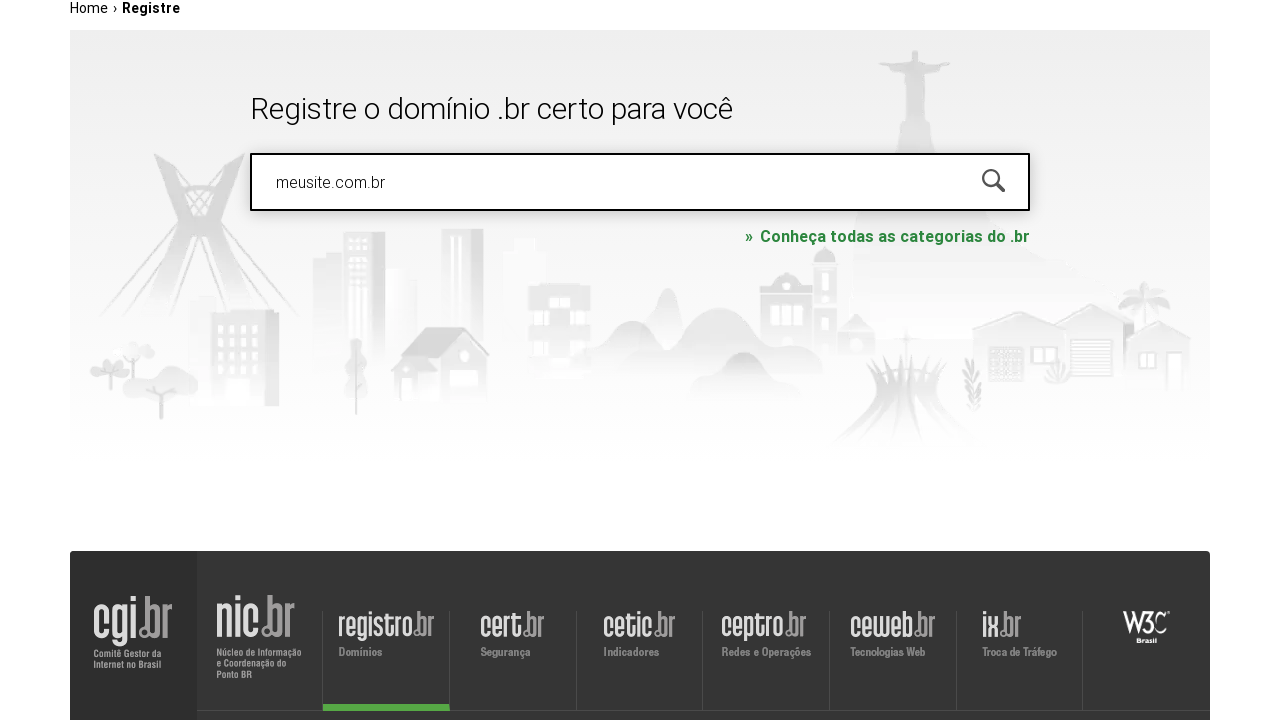

Waited 1 second for results to load
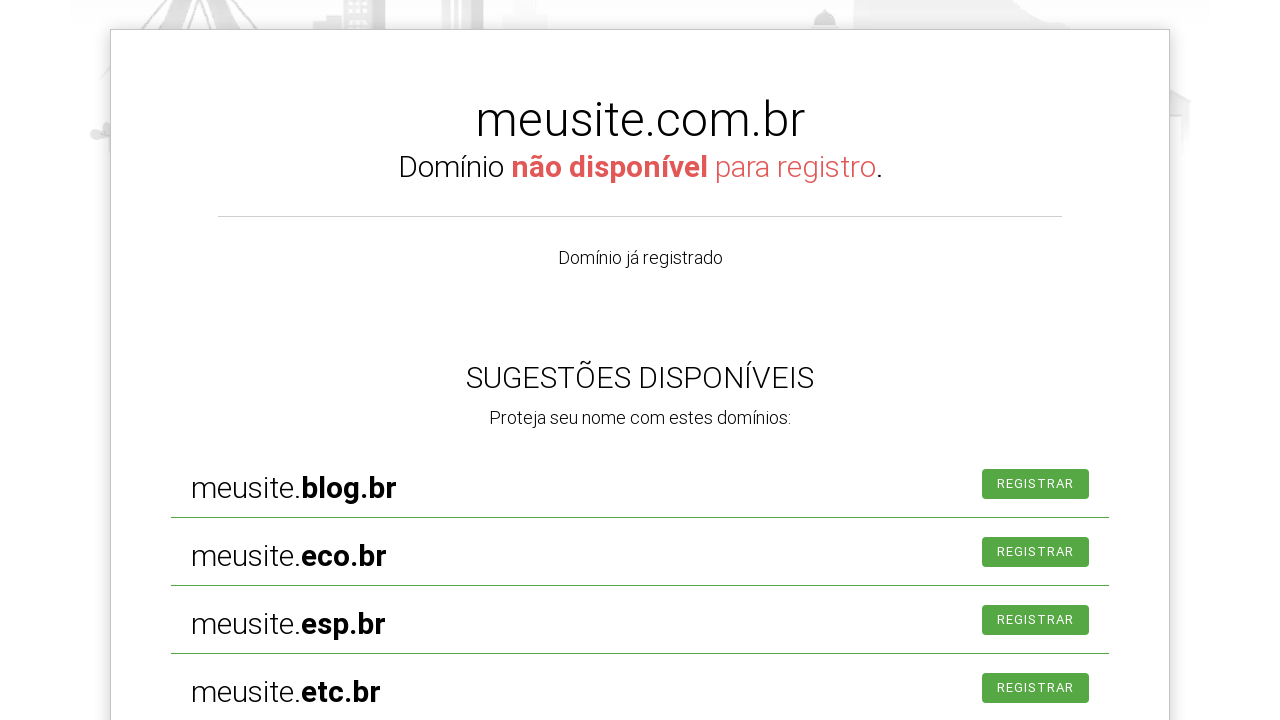

Verified that results are displayed for domain 'meusite.com.br'
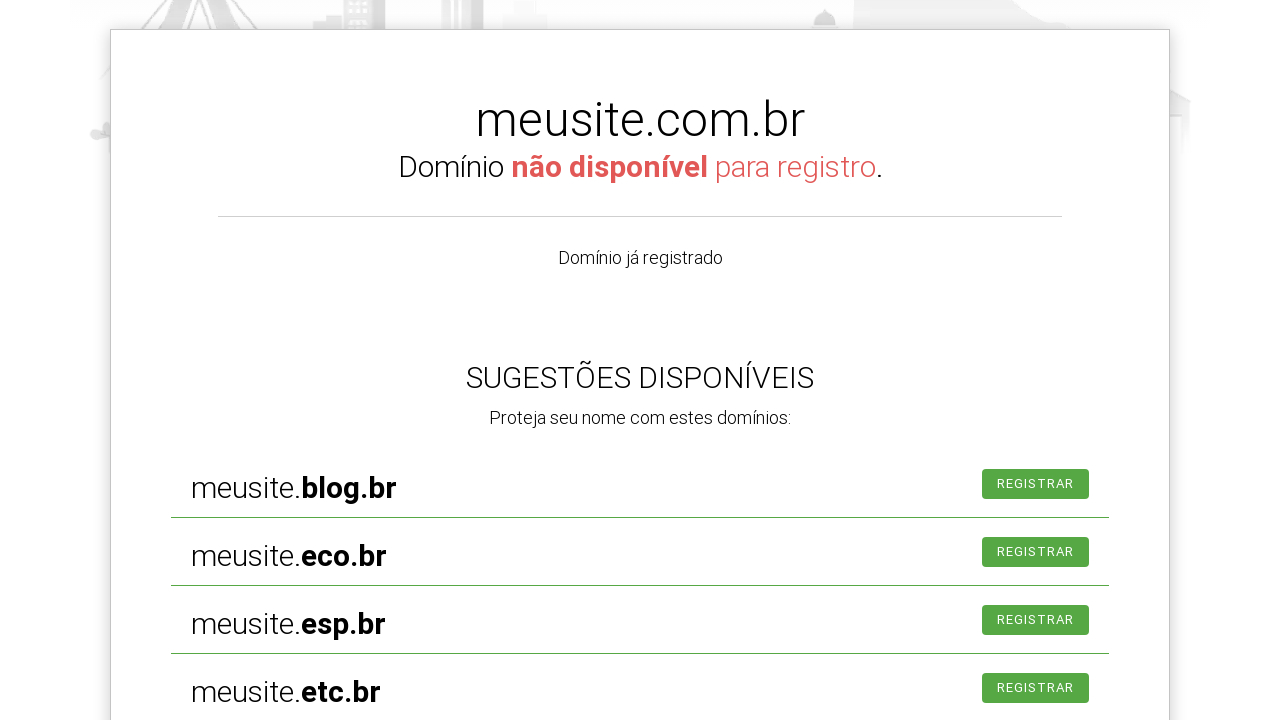

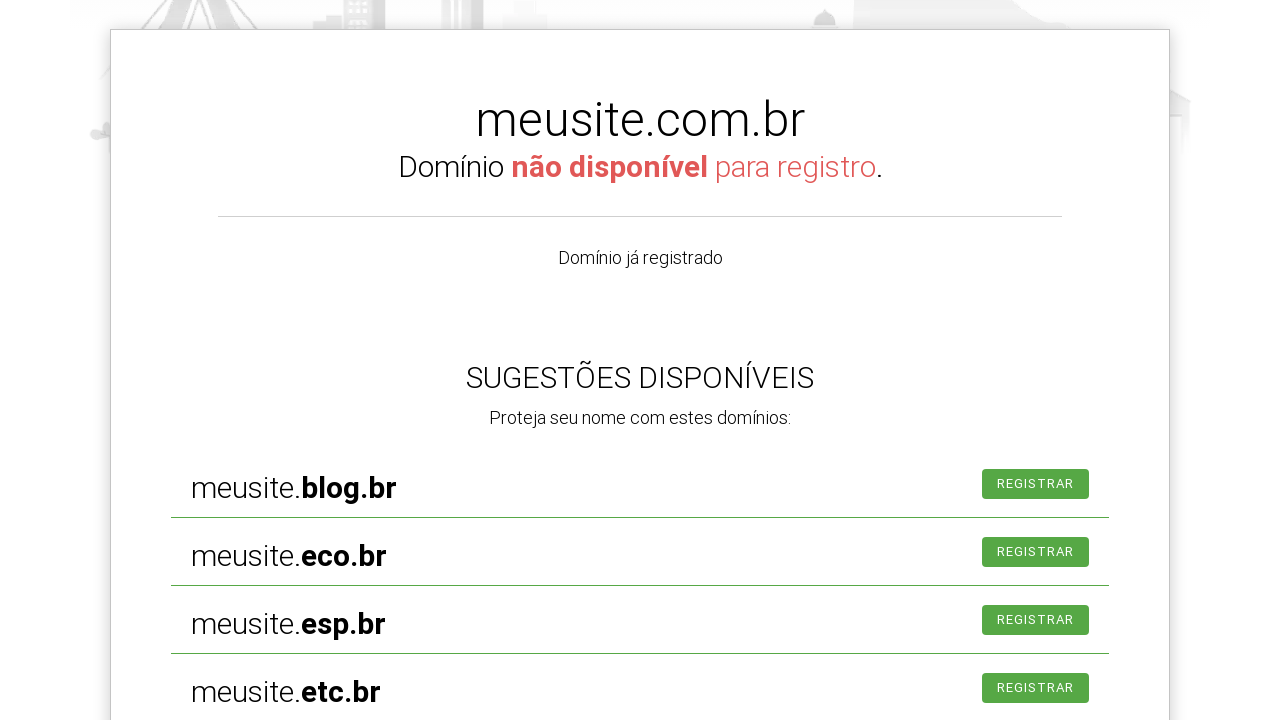